Tests various checkbox interactions on Leafground demo site including basic checkboxes, notifications, multi-select, tri-state checkboxes, and toggle switches

Starting URL: https://leafground.com/

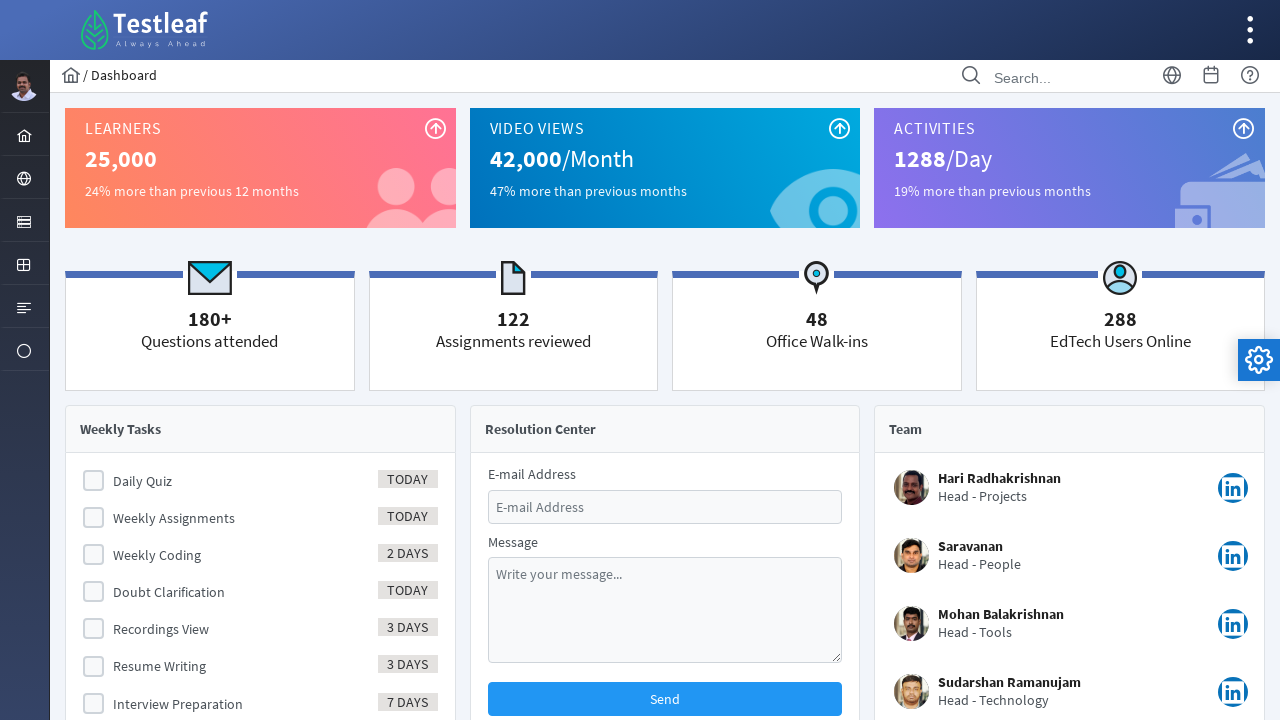

Clicked on Element menu at (24, 220) on xpath=//*[@id='menuform:j_idt40']
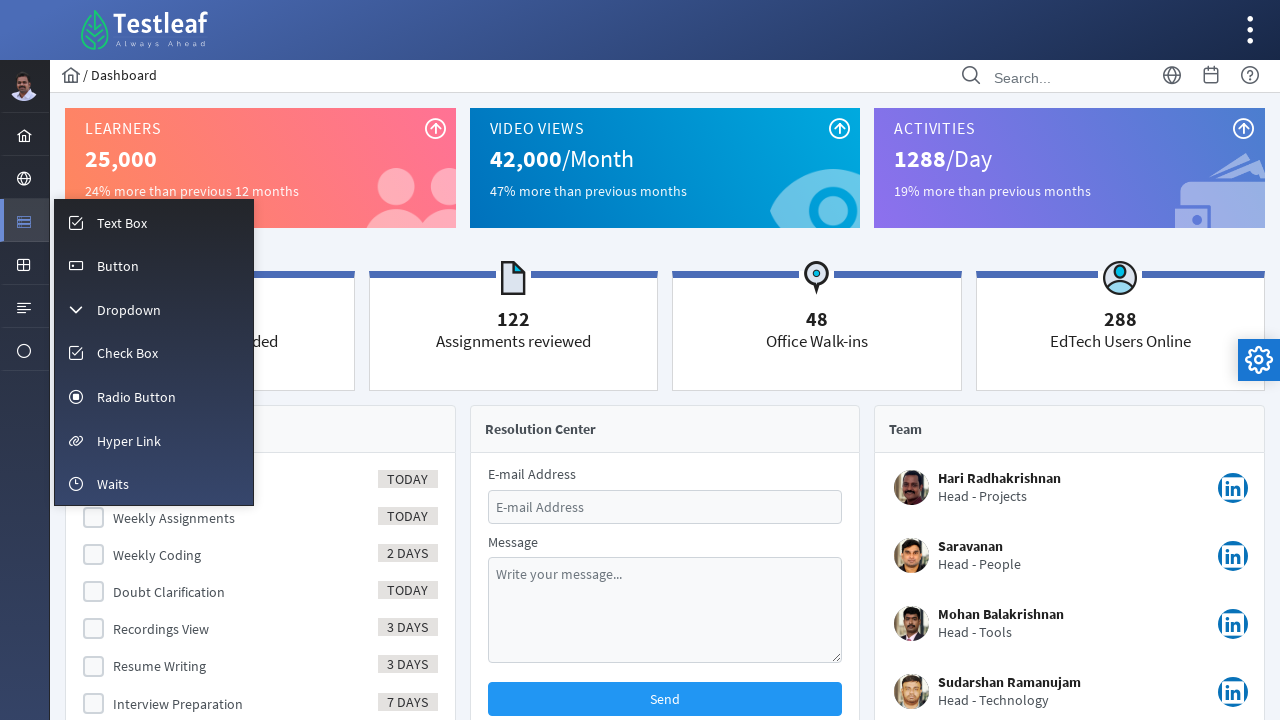

Clicked on Checkbox submenu at (154, 353) on xpath=//*[@id='menuform:m_checkbox']
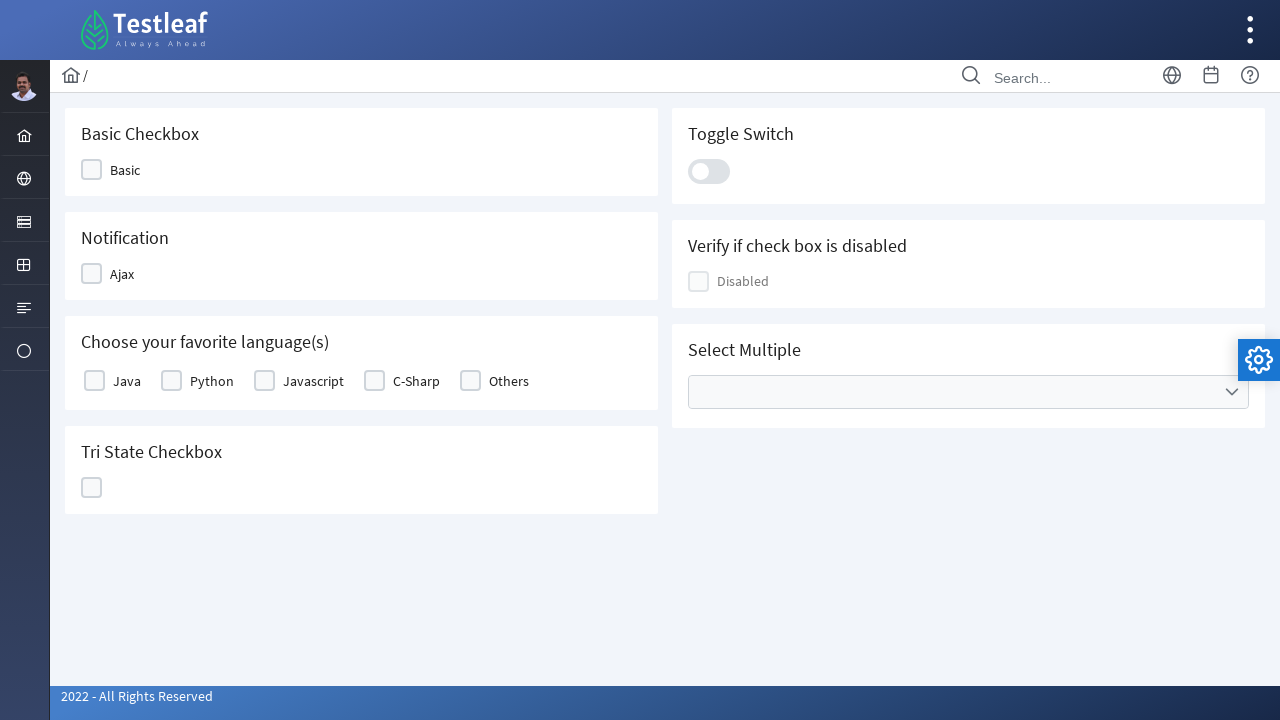

Clicked on basic checkbox at (92, 170) on xpath=//*[@id='j_idt87:j_idt89']/div[2]
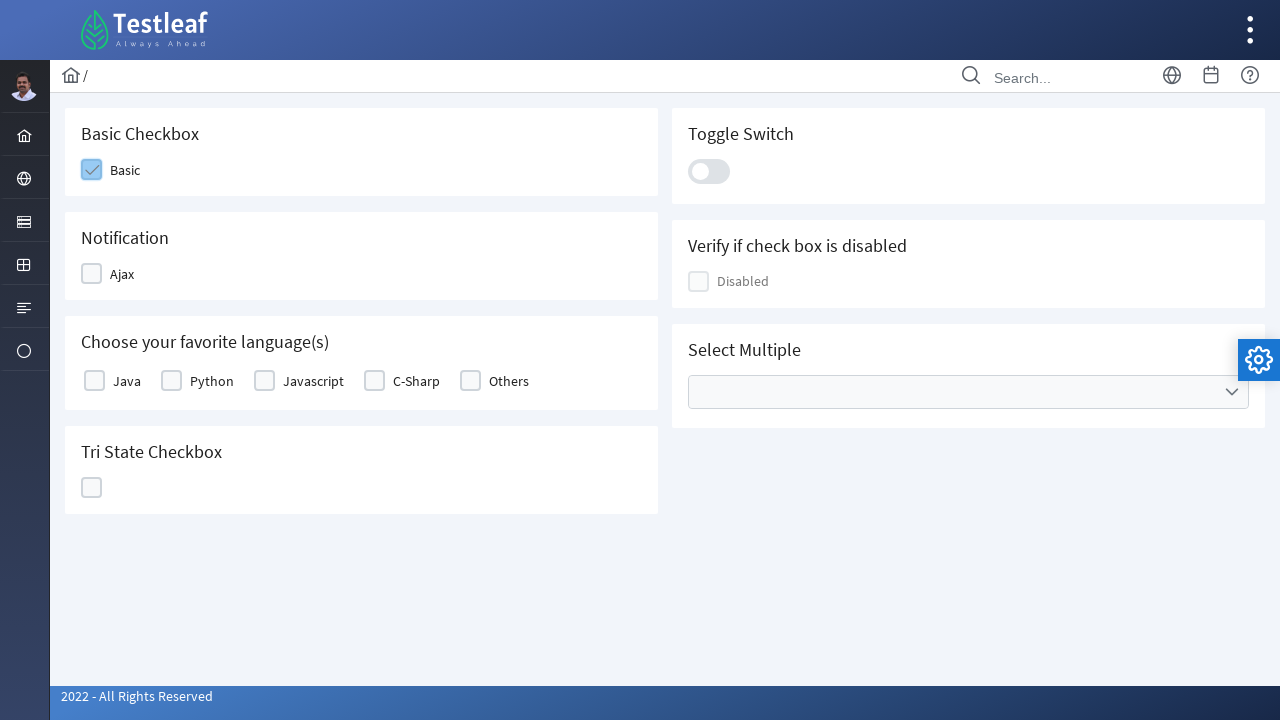

Clicked on notification checkbox to check at (92, 274) on xpath=//*[@id='j_idt87:j_idt91']/div[2]
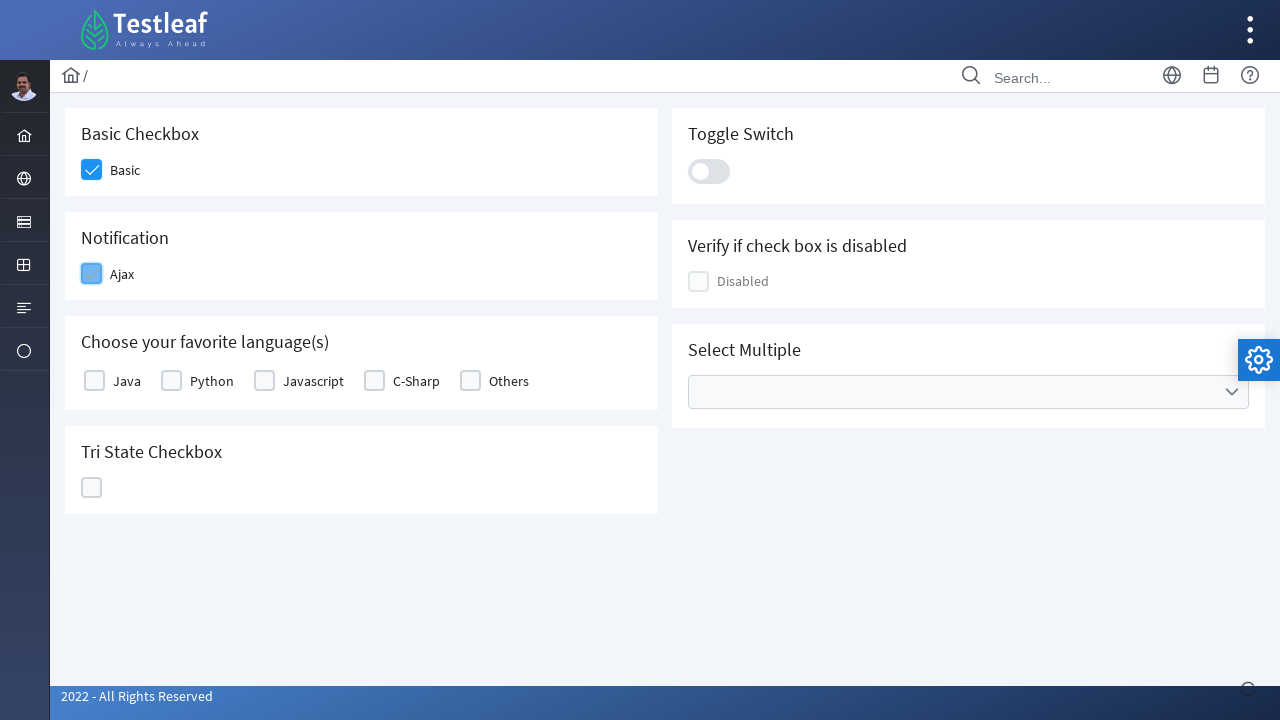

Waited for 'Checked' notification to appear
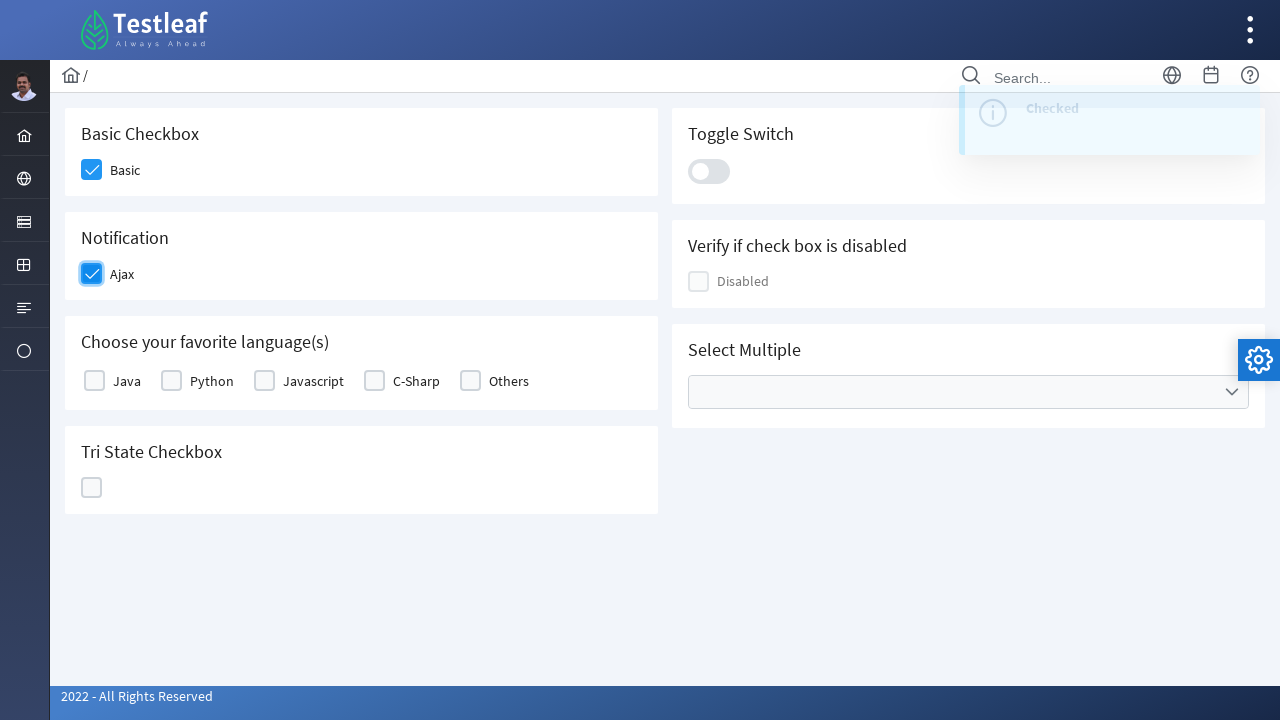

Clicked on notification checkbox to uncheck at (92, 274) on xpath=//*[@id='j_idt87:j_idt91']/div[2]
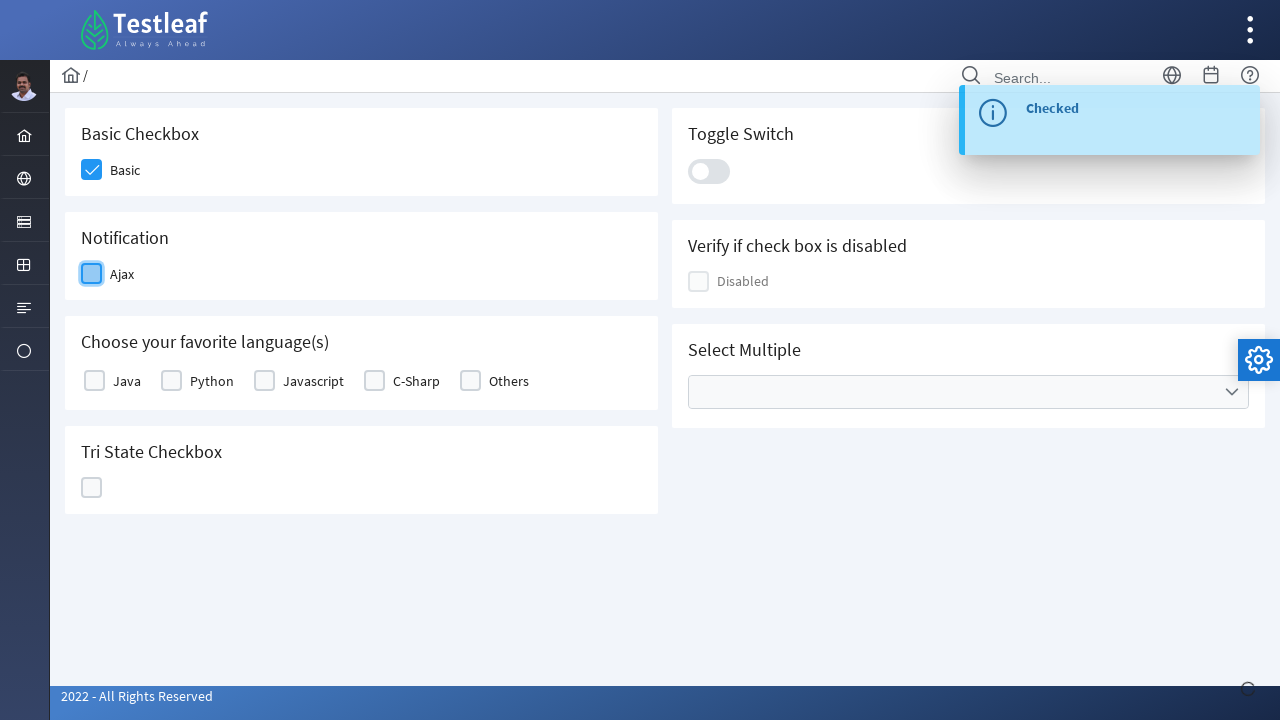

Waited for 'Unchecked' notification to appear
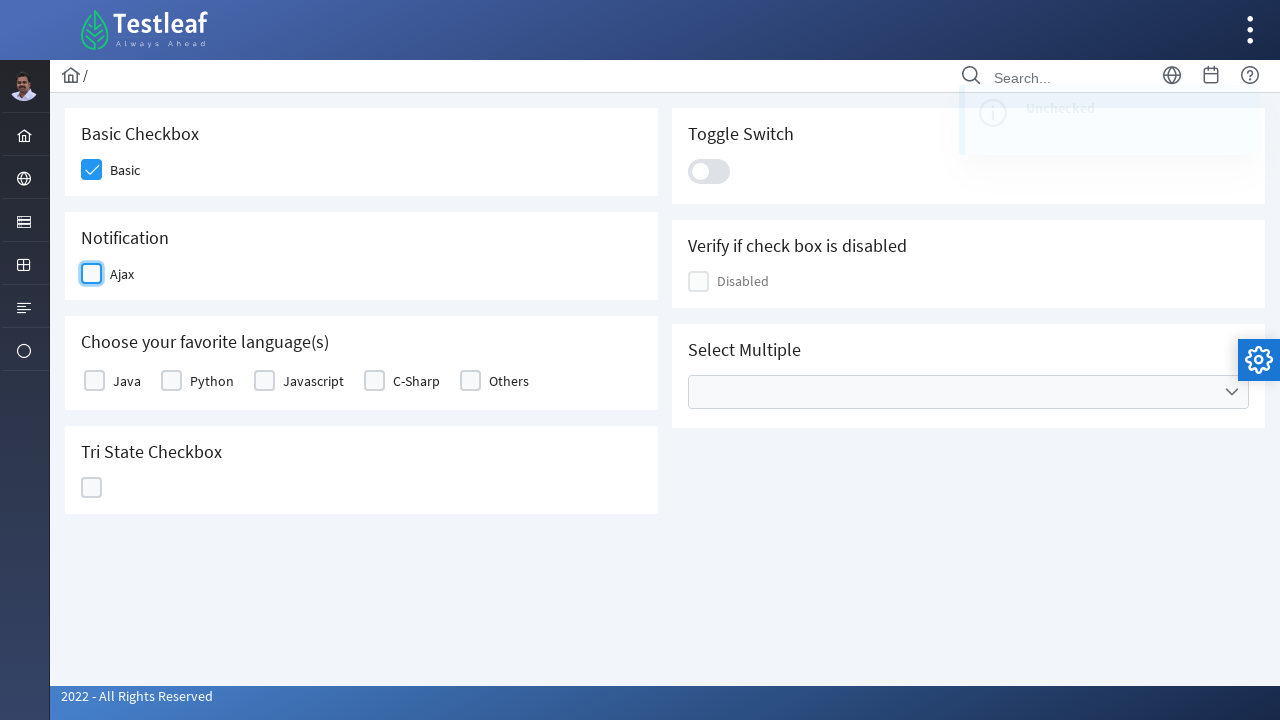

Selected first favorite language option at (94, 381) on xpath=//*[@id='j_idt87:j_idt91']/following::div[6]
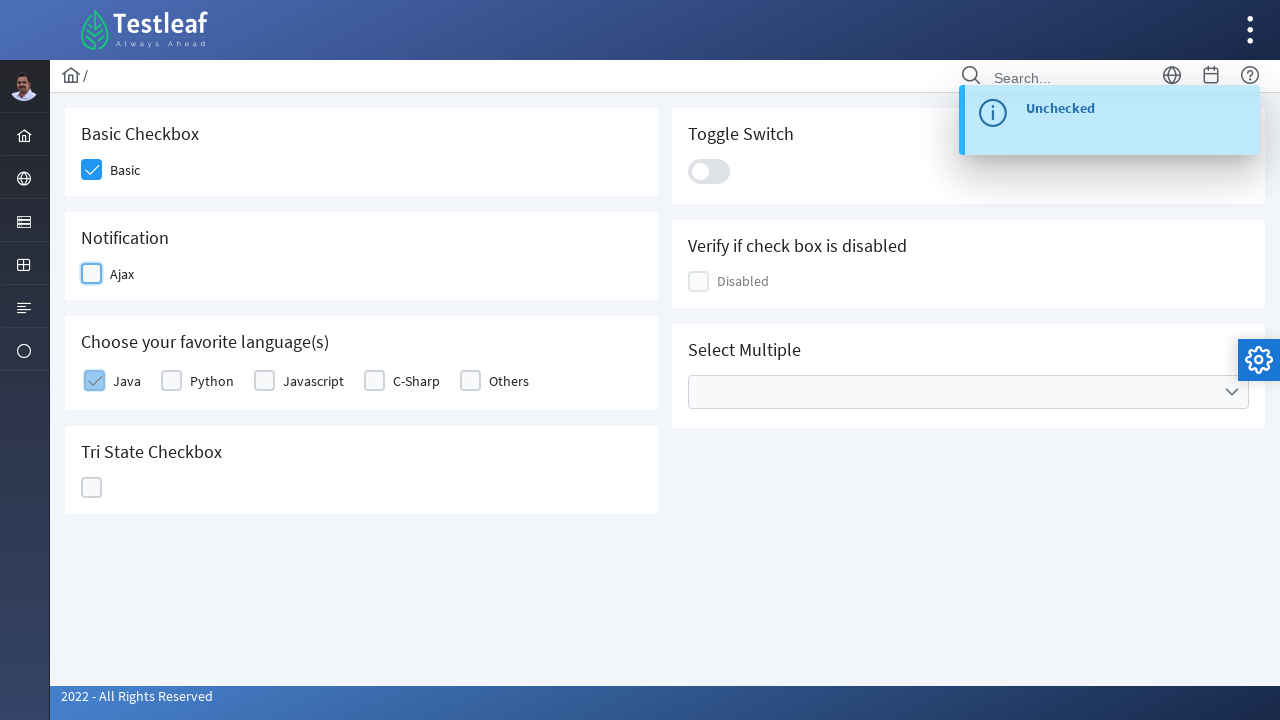

Selected second favorite language option at (172, 381) on xpath=//*[@id='j_idt87:j_idt91']/following::div[7]
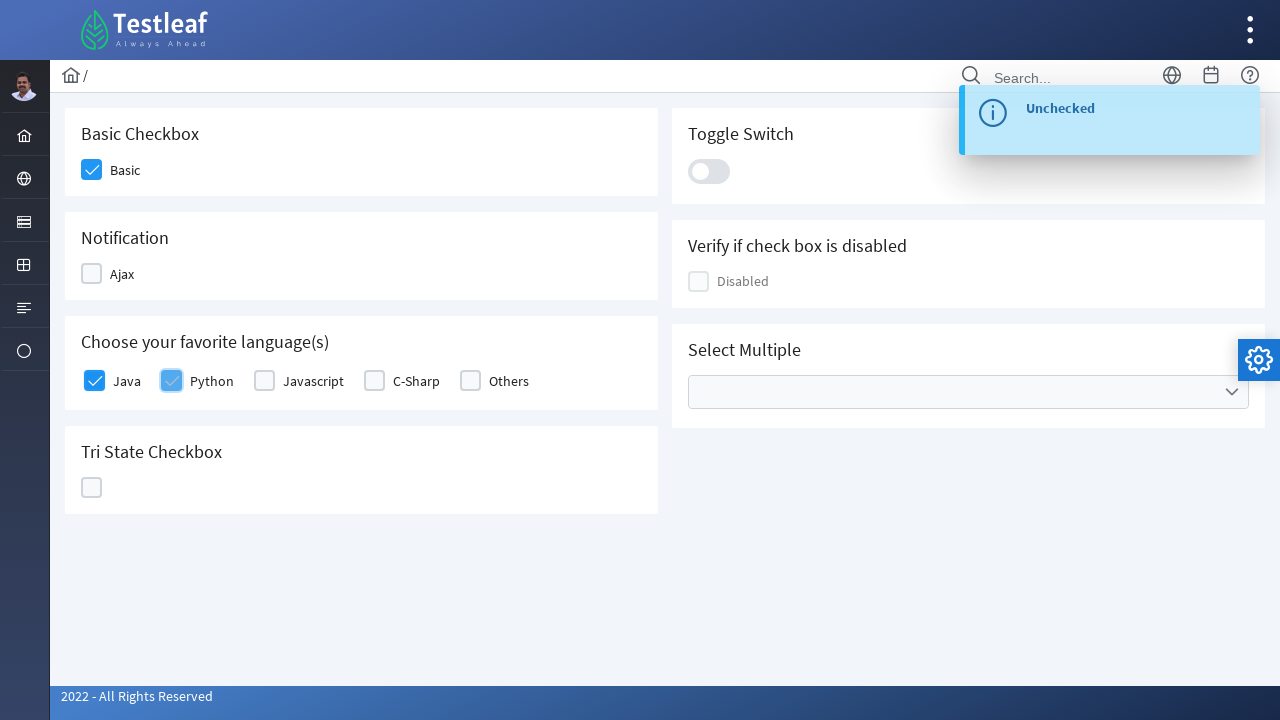

Clicked tri-state checkbox to transition to state 1 at (92, 488) on xpath=//*[@id='j_idt87:ajaxTriState']/div[2]
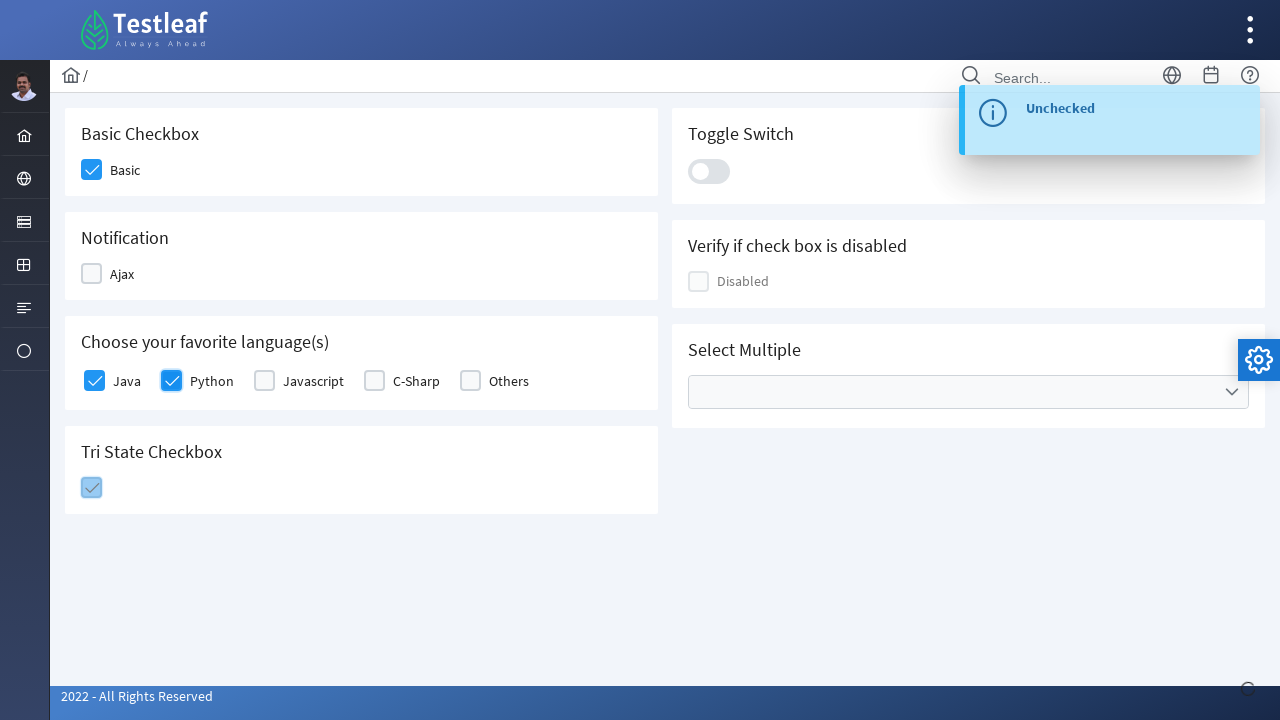

Waited for tri-state to reach State = 1
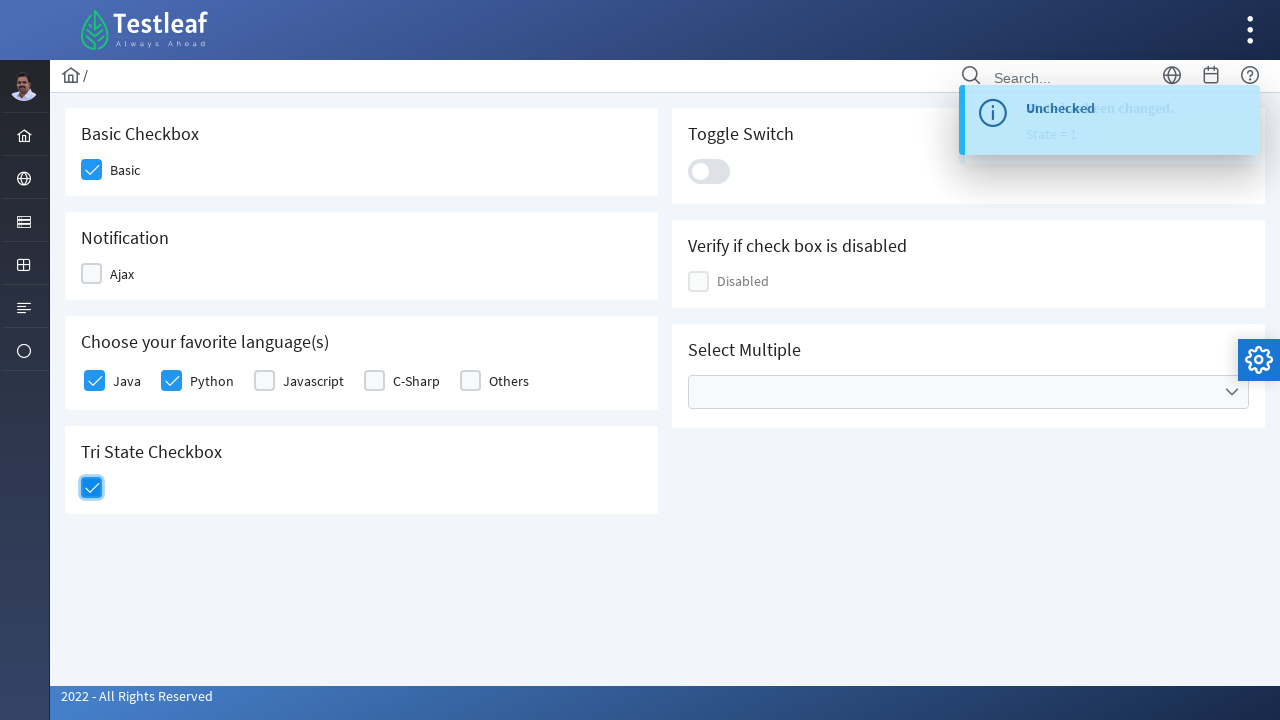

Clicked tri-state checkbox to transition to state 2 at (92, 488) on xpath=//*[@id='j_idt87:ajaxTriState']/div[2]
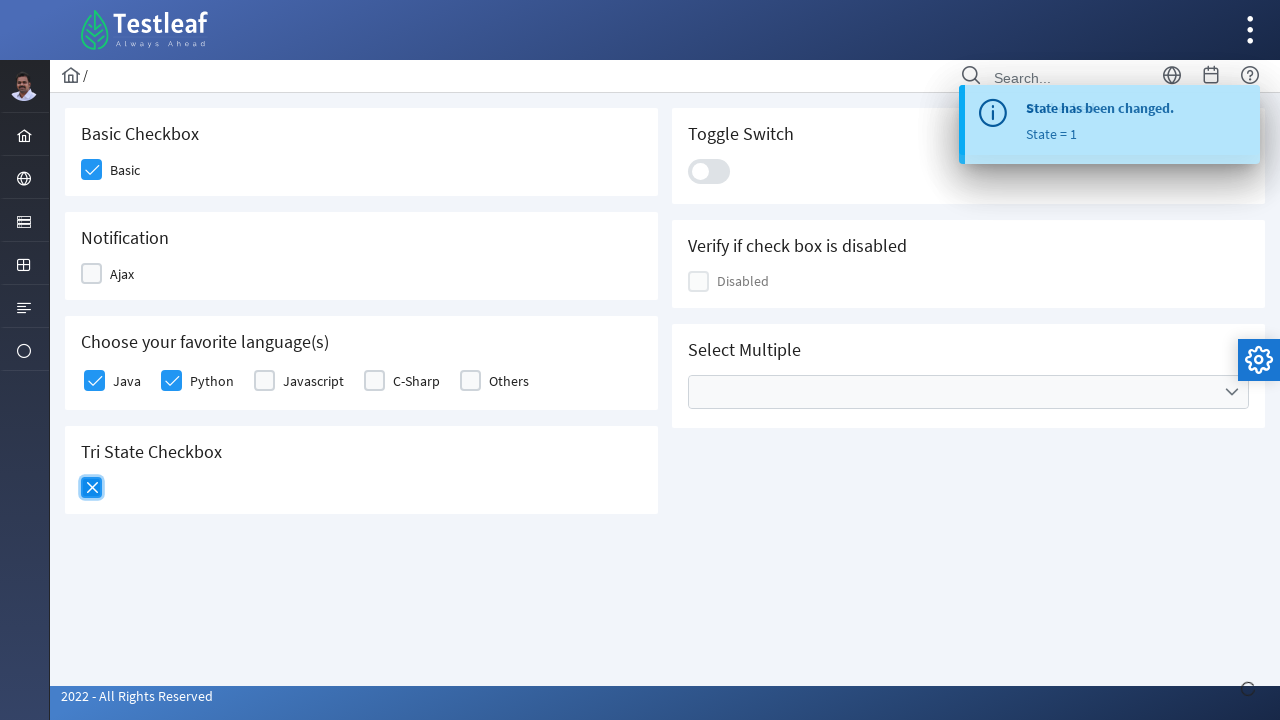

Waited for tri-state to reach State = 2
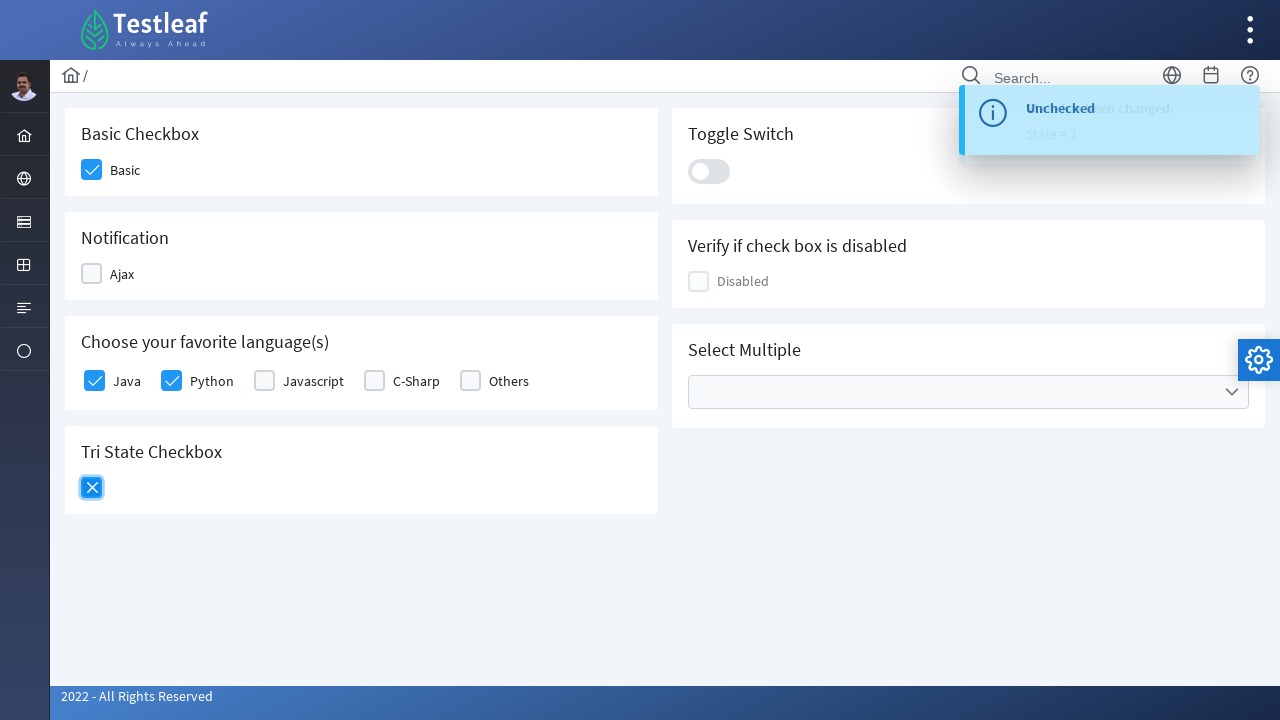

Clicked tri-state checkbox to transition to state 0 at (92, 488) on xpath=//*[@id='j_idt87:ajaxTriState']/div[2]
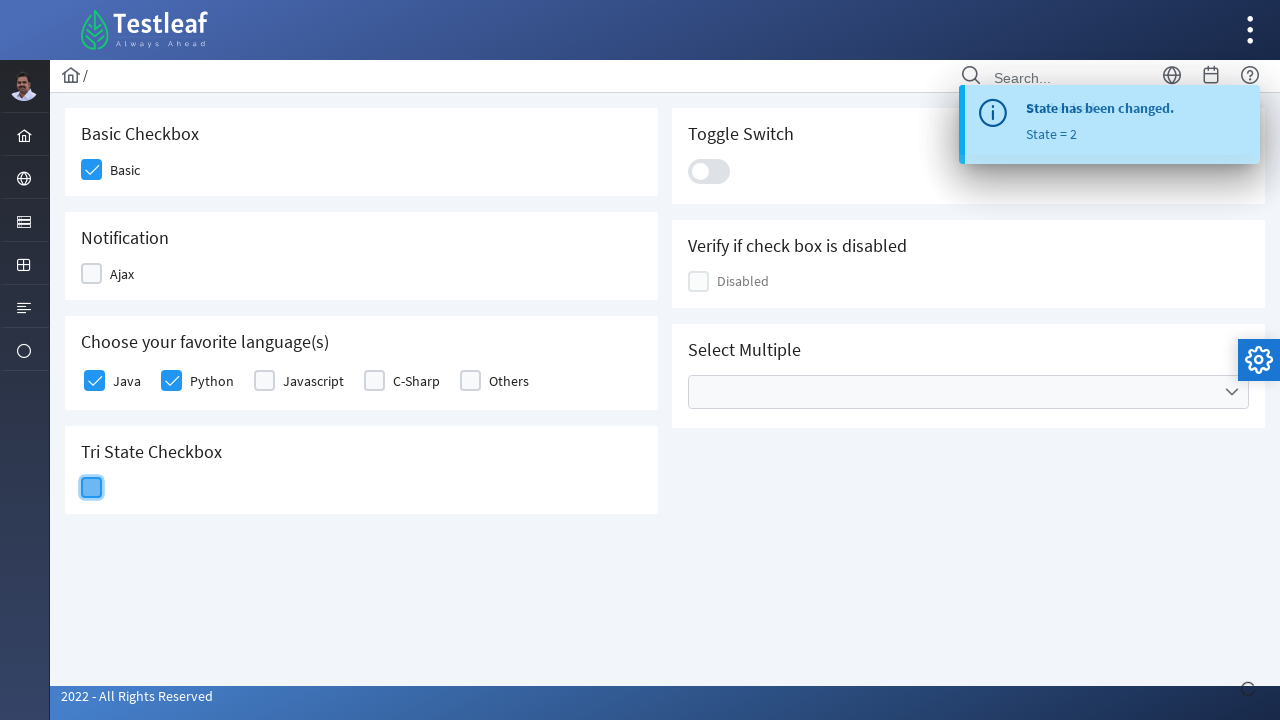

Waited for tri-state to reach State = 0
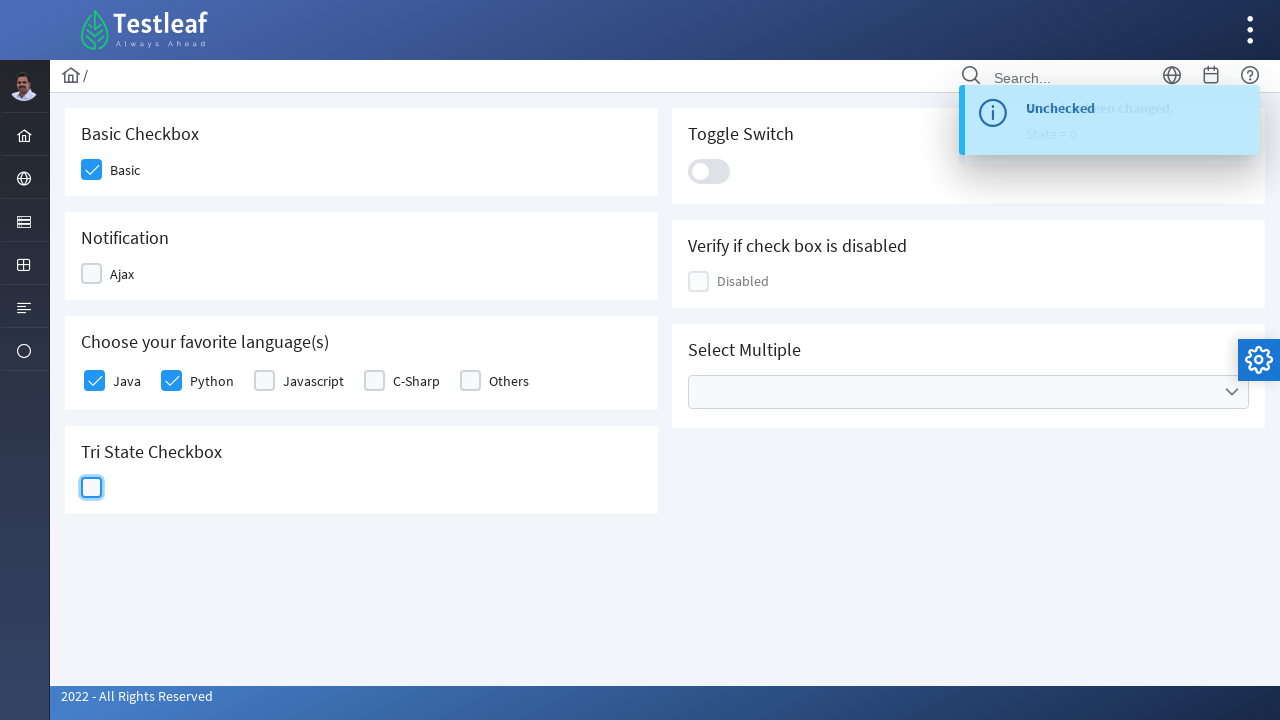

Clicked toggle switch to turn on at (709, 171) on xpath=//*[@id='j_idt87:j_idt100']/div[2]
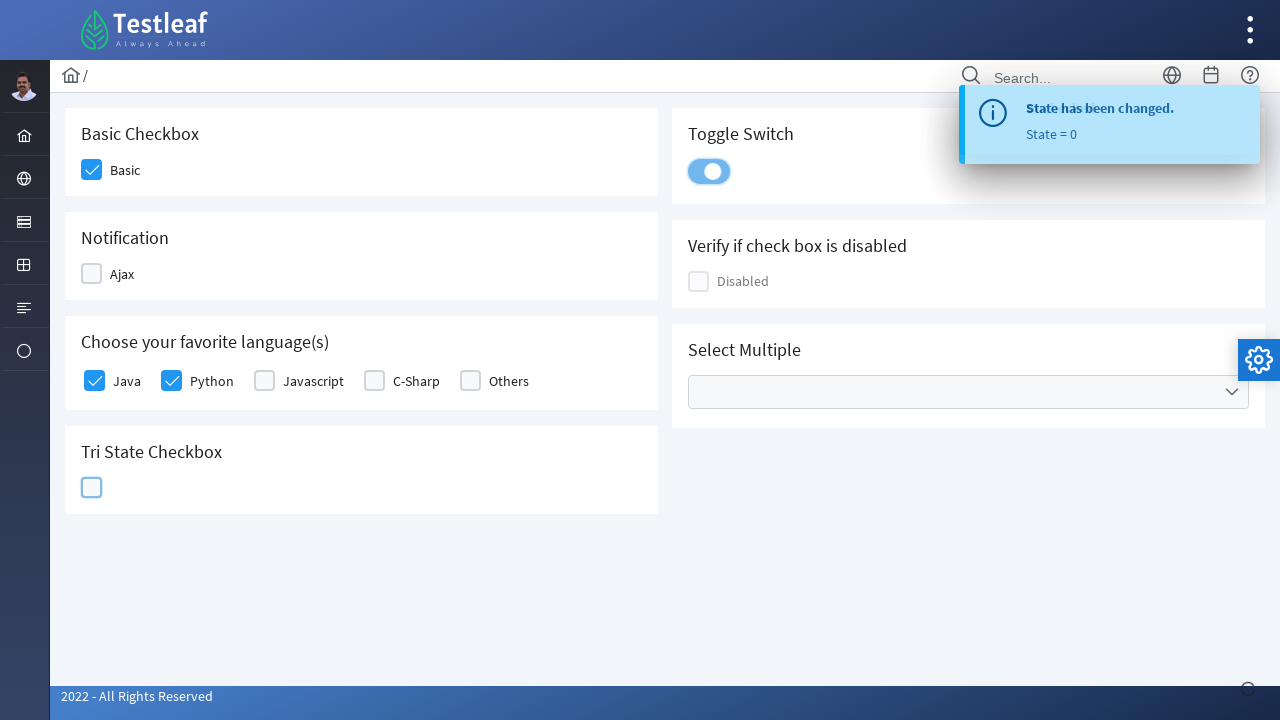

Waited for toggle switch 'Checked' notification
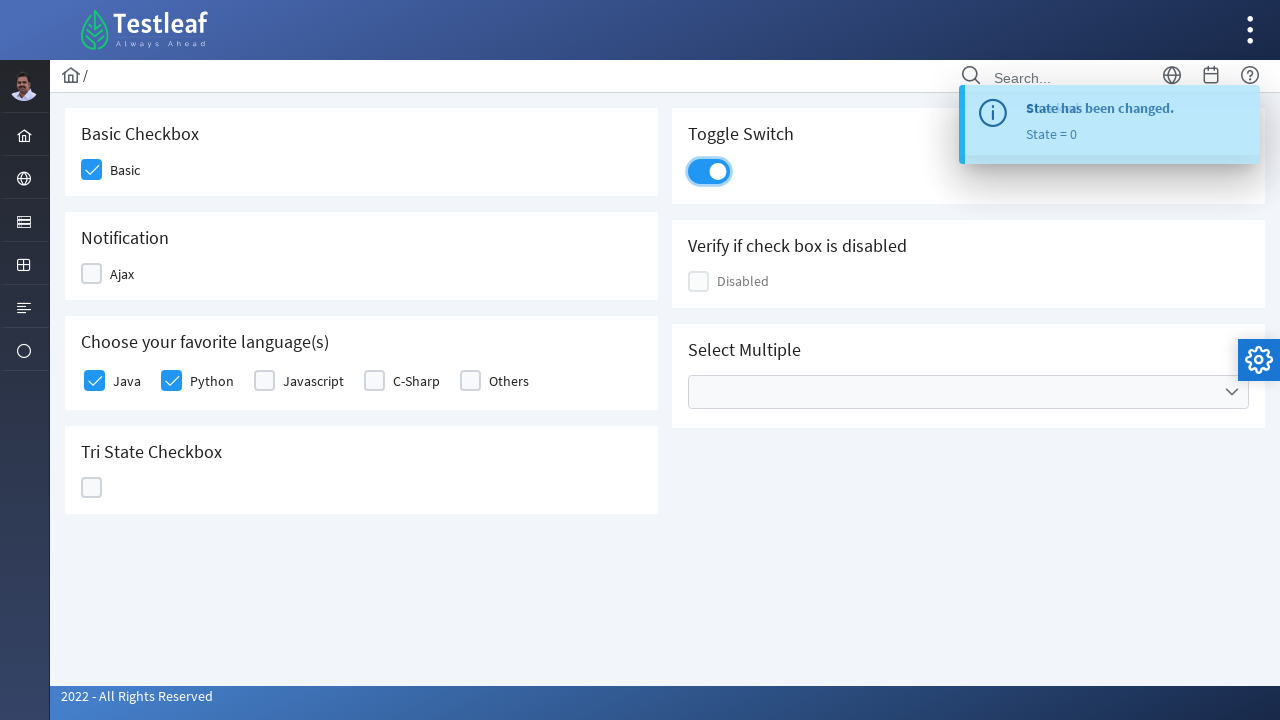

Clicked toggle switch to turn off at (709, 171) on xpath=//*[@id='j_idt87:j_idt100']/div[2]
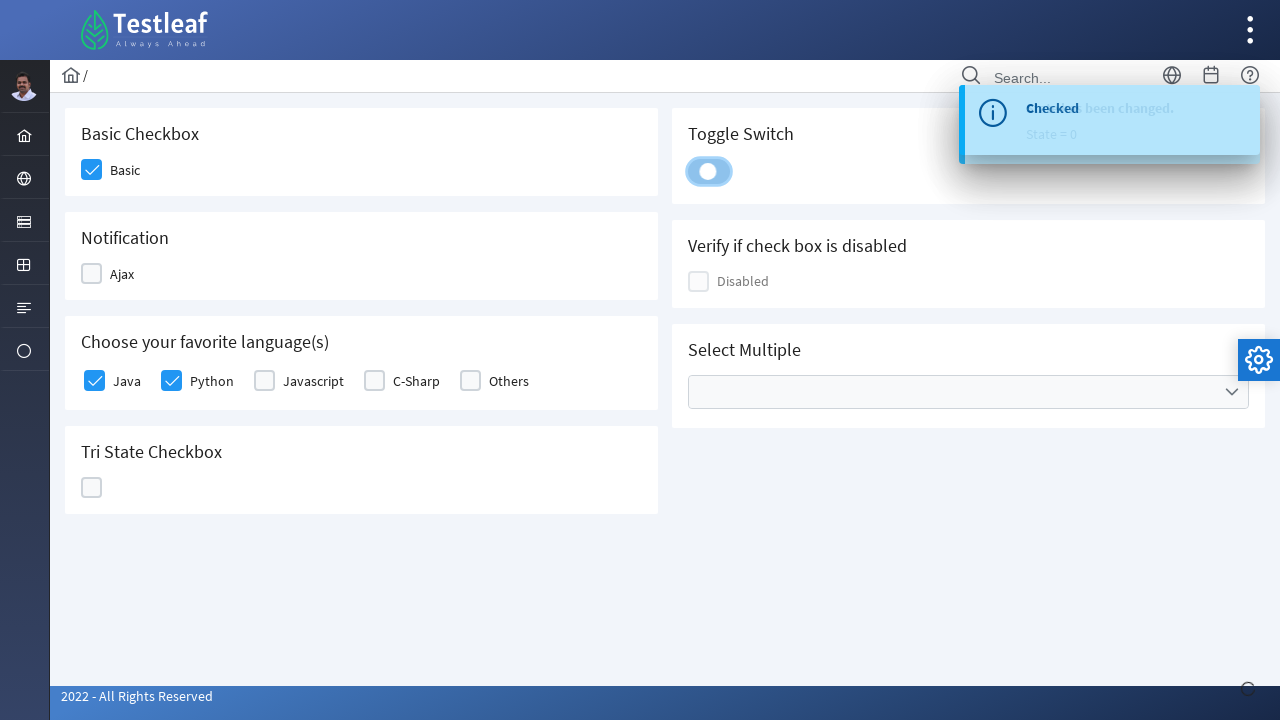

Waited for toggle switch 'Unchecked' notification
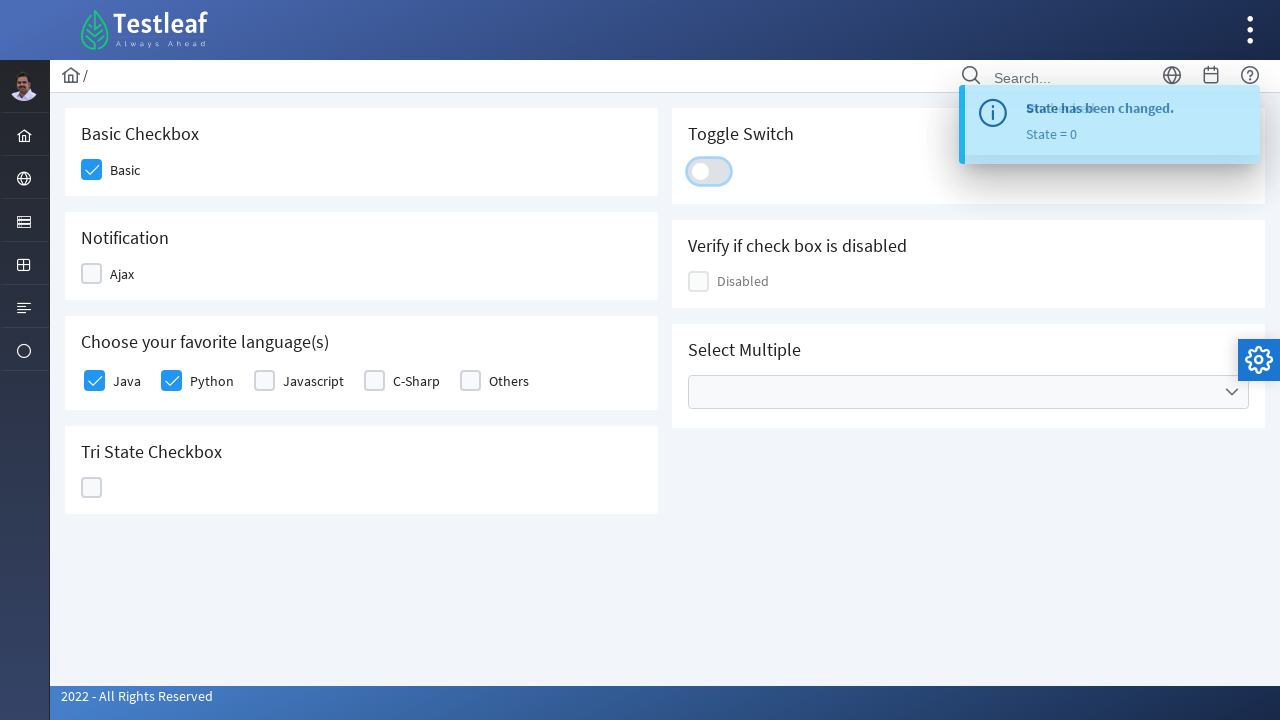

Located disabled checkbox element for verification
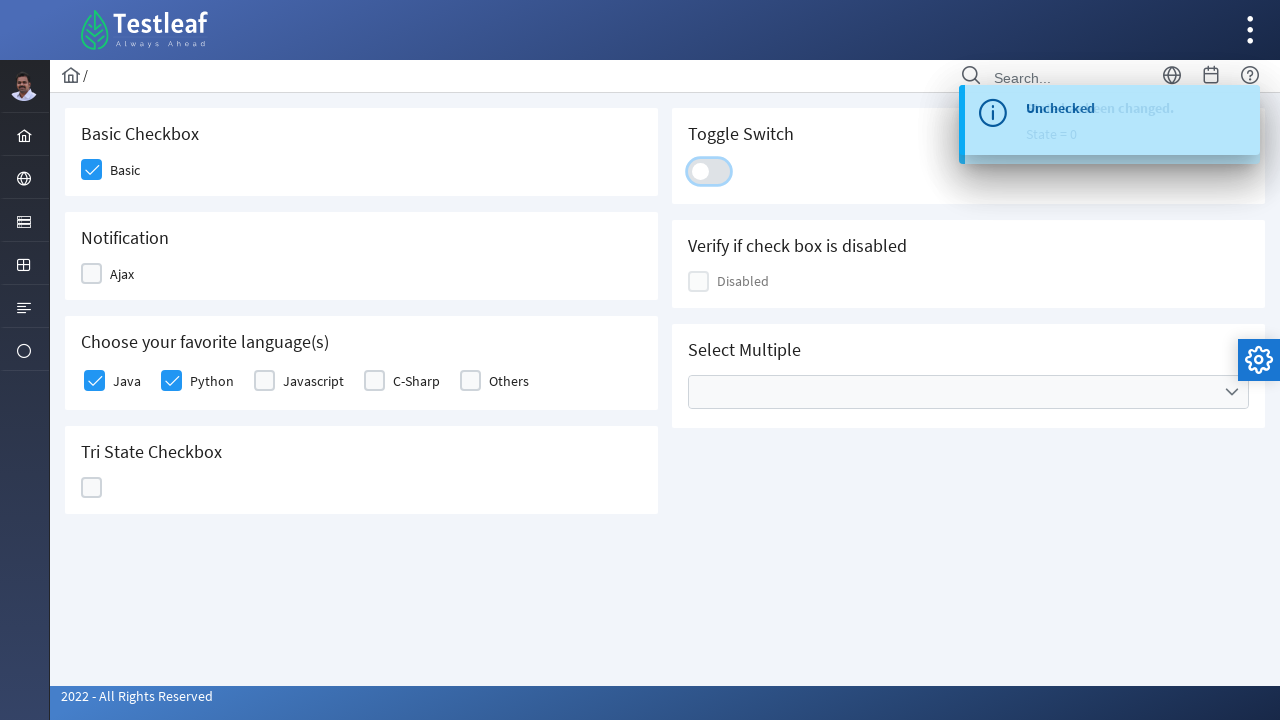

Verified disabled checkbox enabled status: True
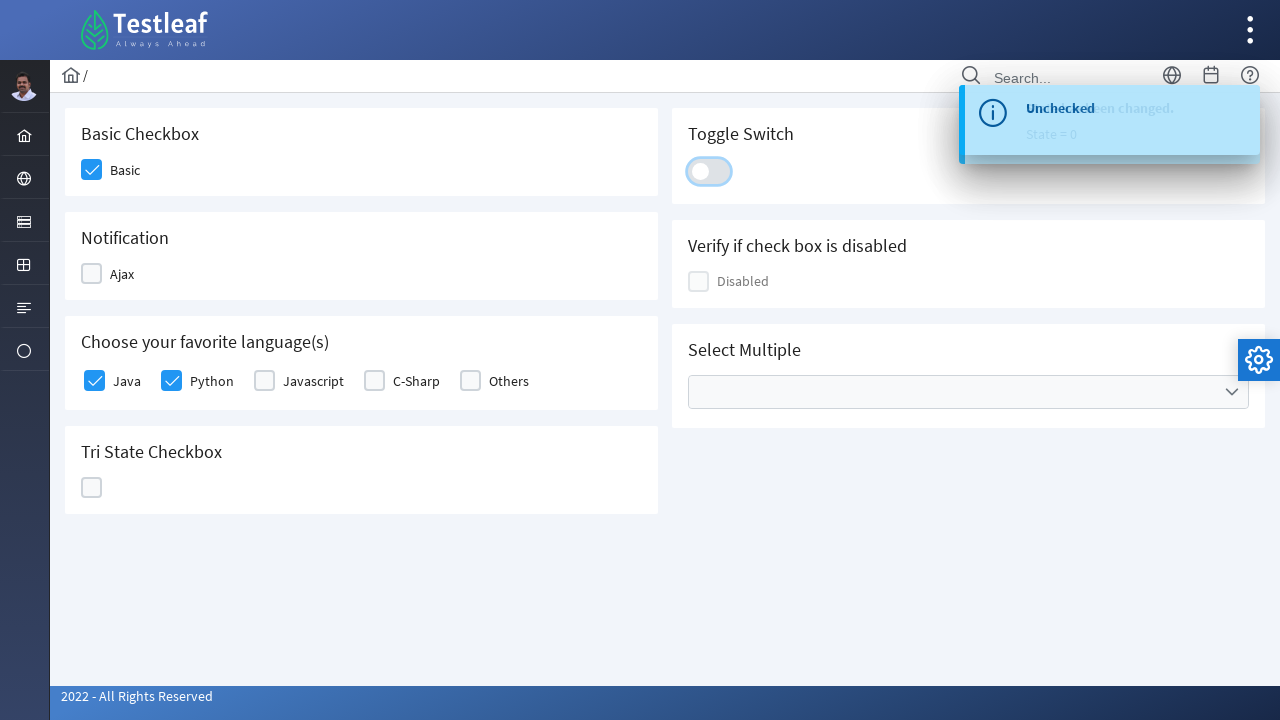

Opened multi-select dropdown at (968, 392) on xpath=//*[@id='j_idt87:multiple']
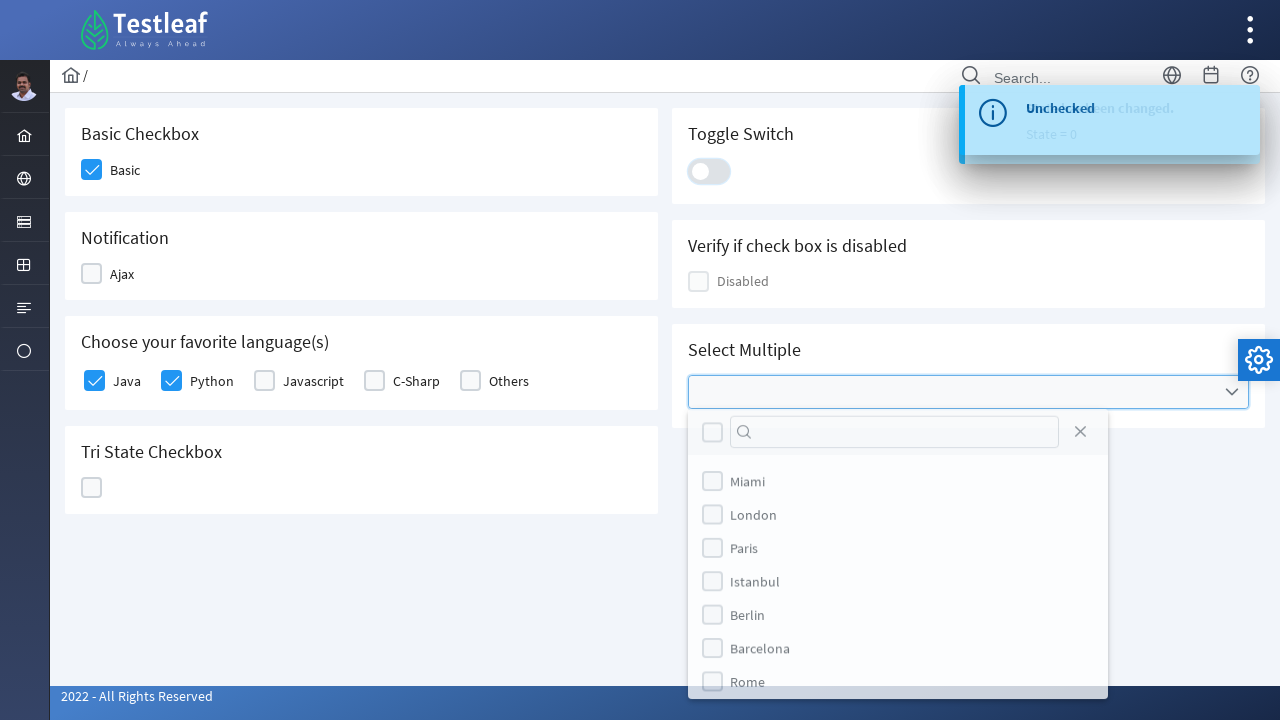

Typed 'L' in dropdown search box on //*[@id='j_idt87:multiple_panel']/div[1]/div[2]/input
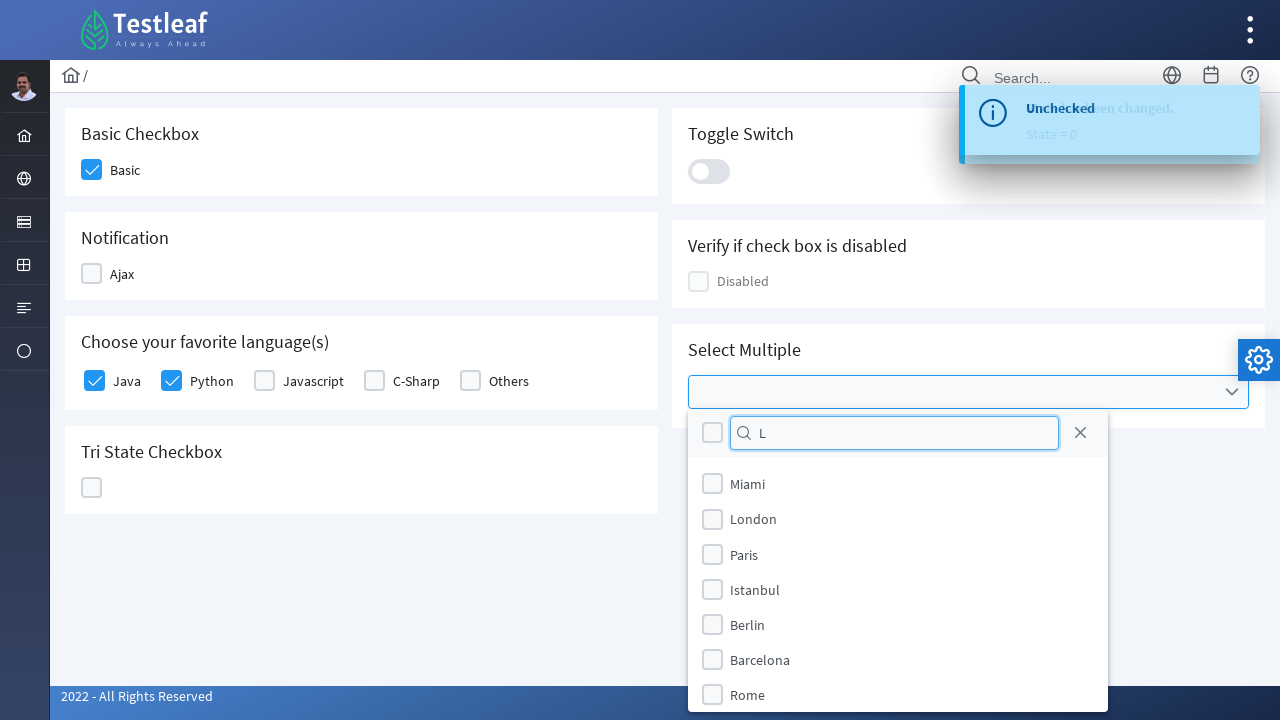

Selected London from filtered results at (712, 519) on xpath=//*[@id='j_idt87:multiple_panel']/div[2]/ul/li[2]/div/div[2]
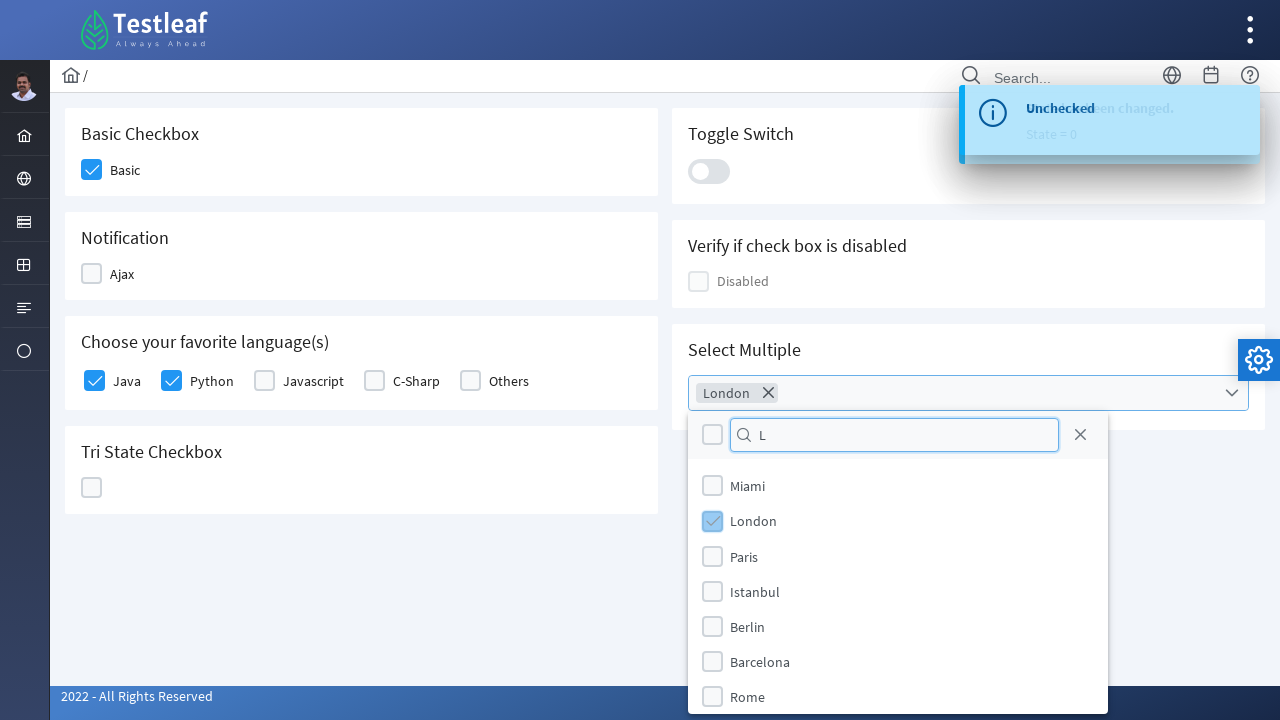

Clicked on search box to focus at (894, 435) on xpath=//*[@id='j_idt87:multiple_panel']/div[1]/div[2]/input
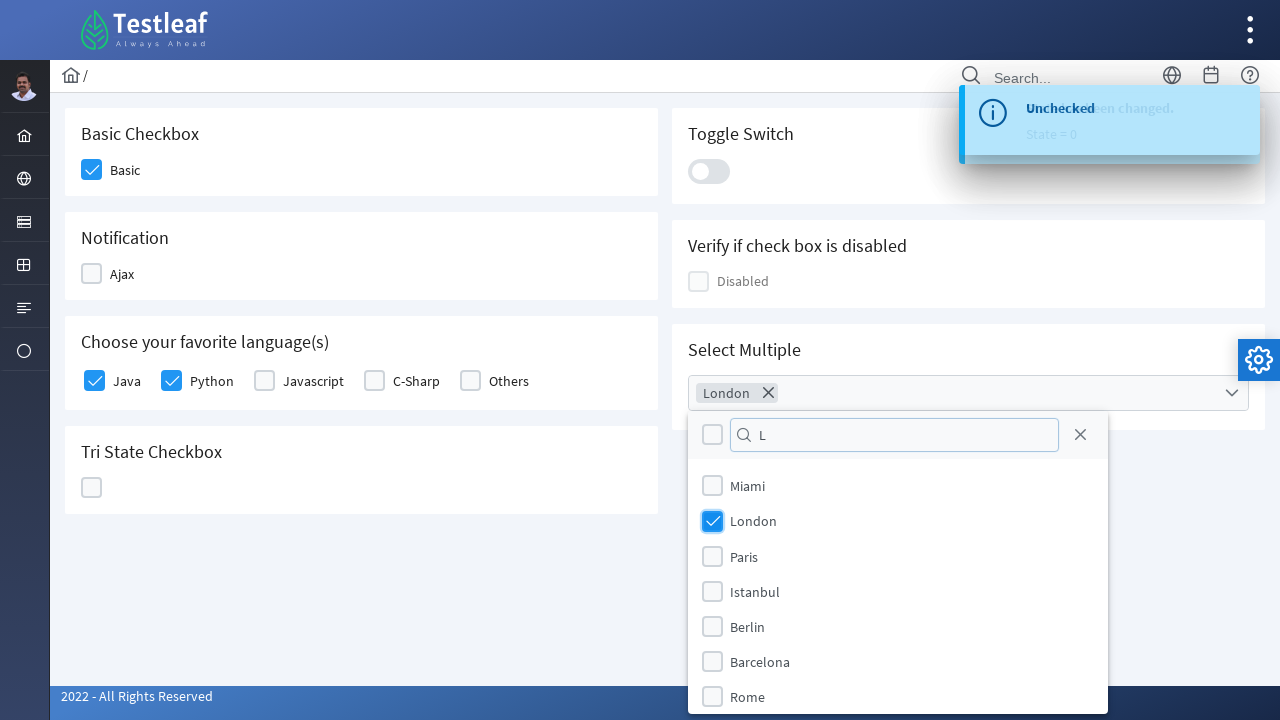

Pressed backspace to clear search box on //*[@id='j_idt87:multiple_panel']/div[1]/div[2]/input
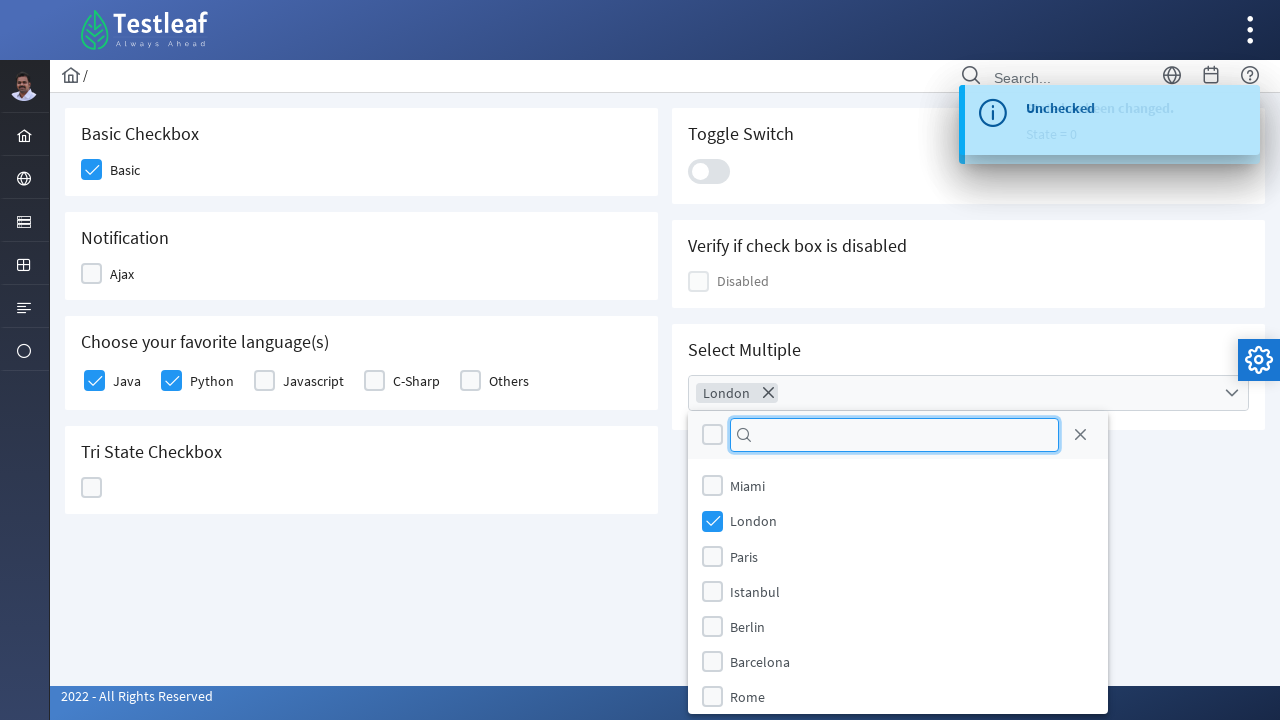

Typed 'B' in dropdown search box on //*[@id='j_idt87:multiple_panel']/div[1]/div[2]/input
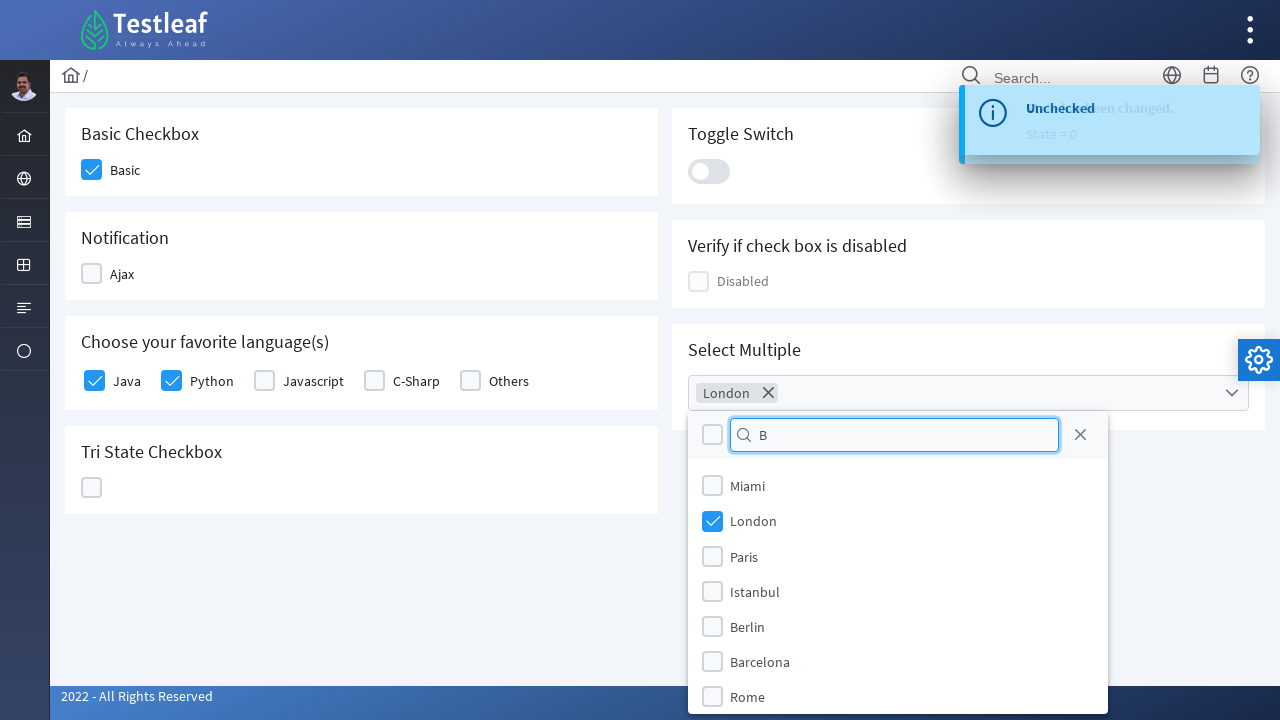

Selected Barcelona from filtered results at (712, 661) on xpath=//*[@id='j_idt87:multiple_panel']/div[2]/ul/li[6]/div/div[2]
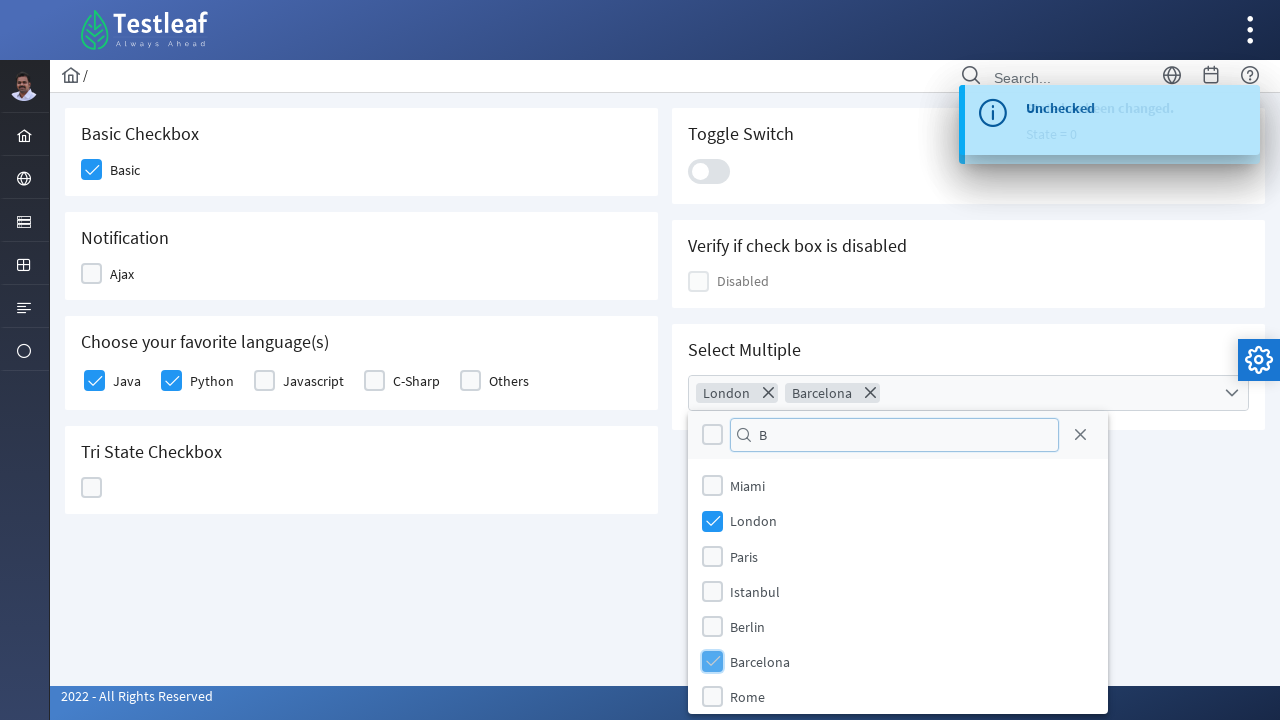

Clicked on search box to focus for clearing at (894, 435) on xpath=//*[@id='j_idt87:multiple_panel']/div[1]/div[2]/input
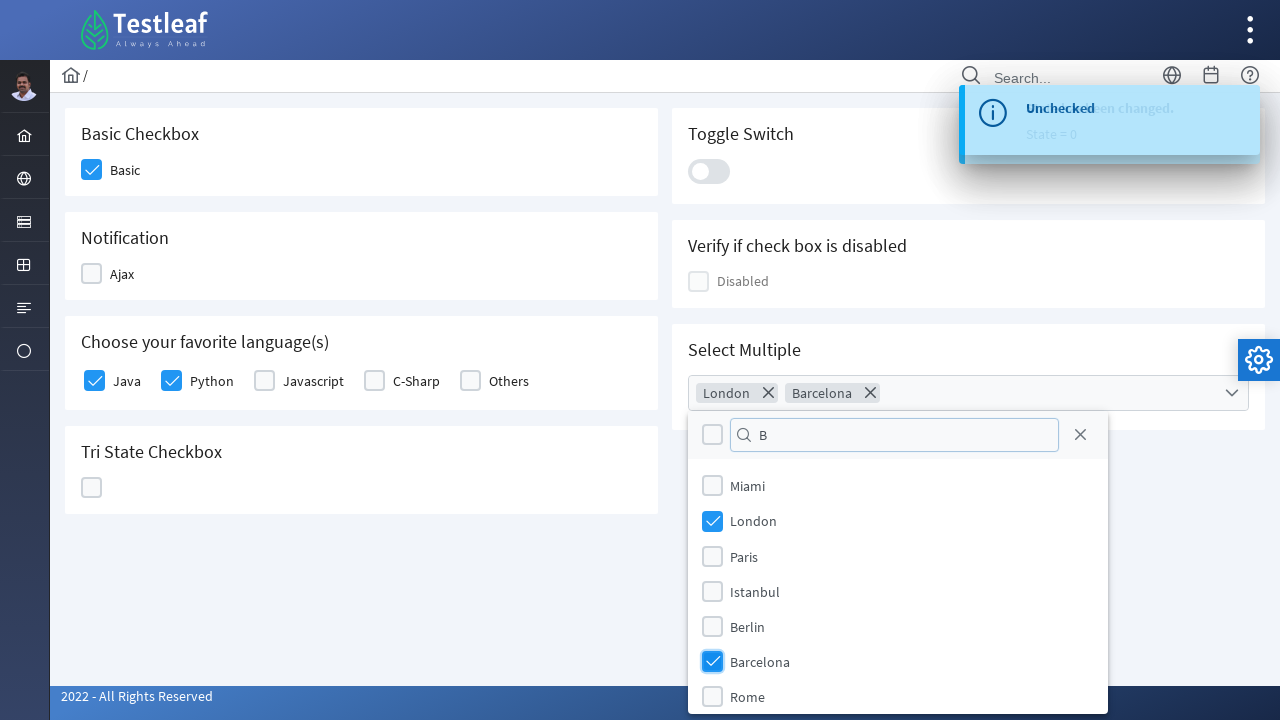

Pressed backspace to clear search box again on //*[@id='j_idt87:multiple_panel']/div[1]/div[2]/input
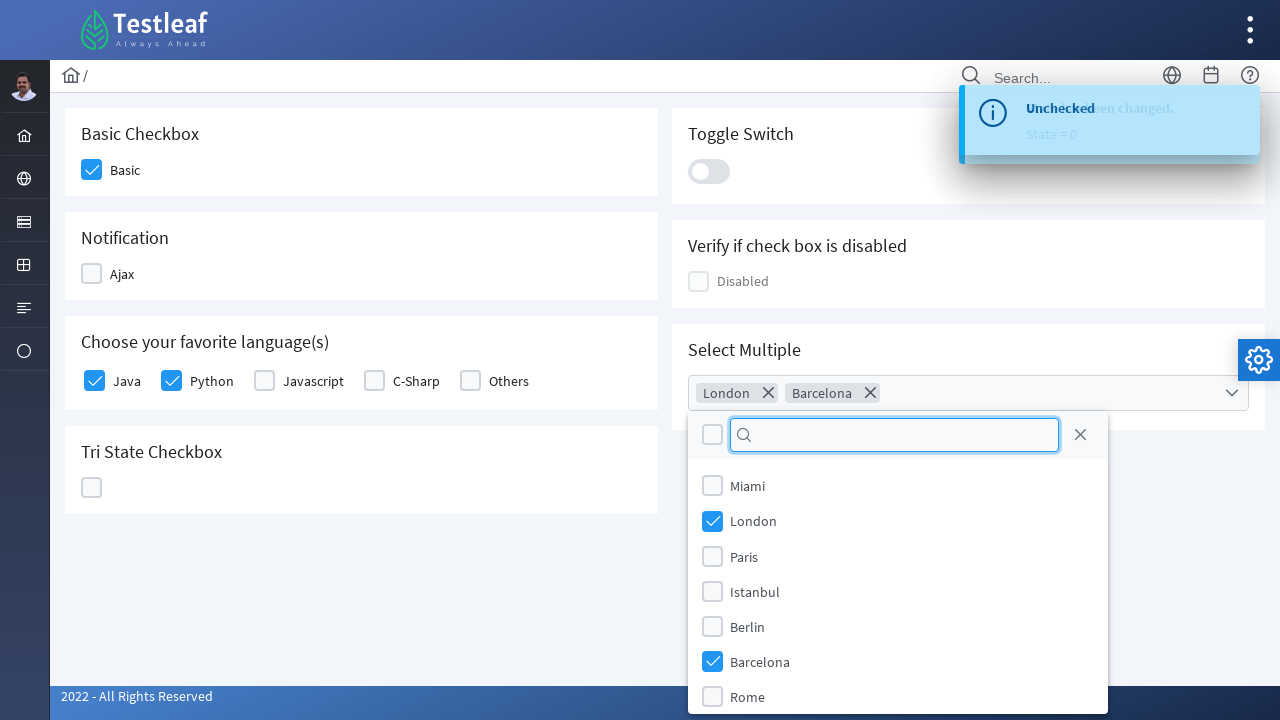

Scrolled dropdown to bottom
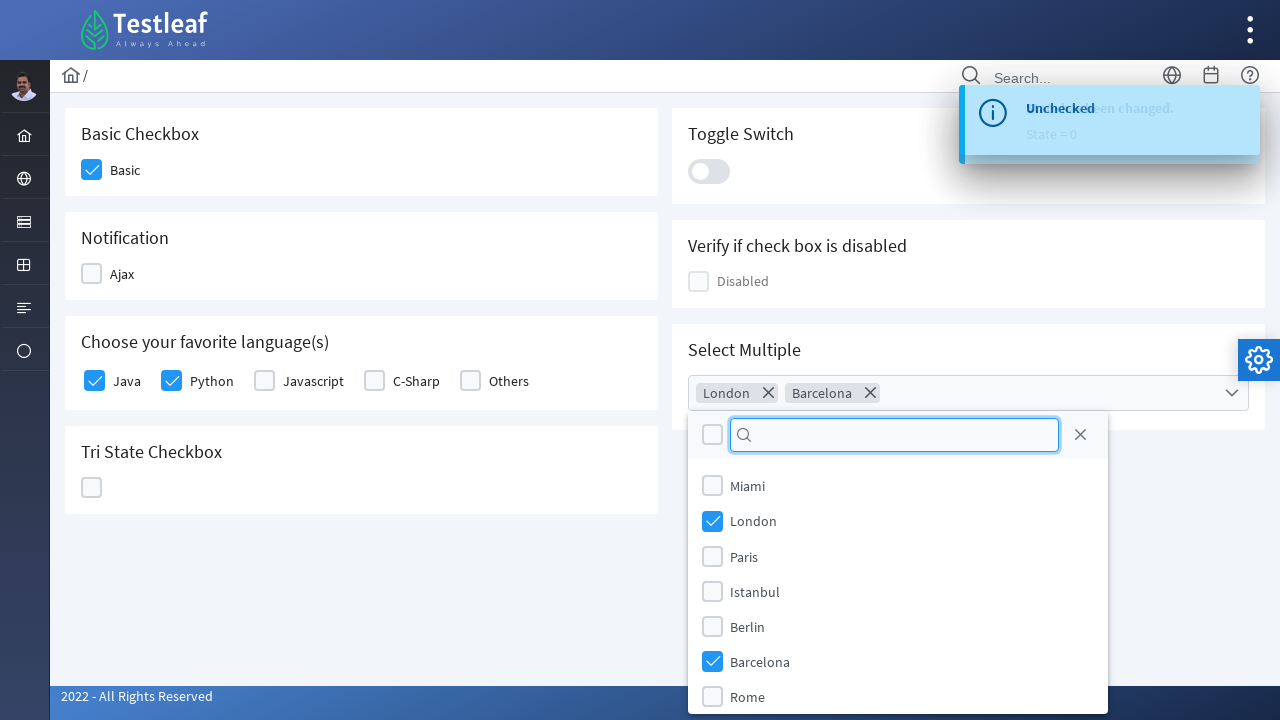

Selected Amsterdam from dropdown list at (712, 688) on xpath=//*[@id='j_idt87:multiple_panel']/div[2]/ul/li[9]/div/div[2]
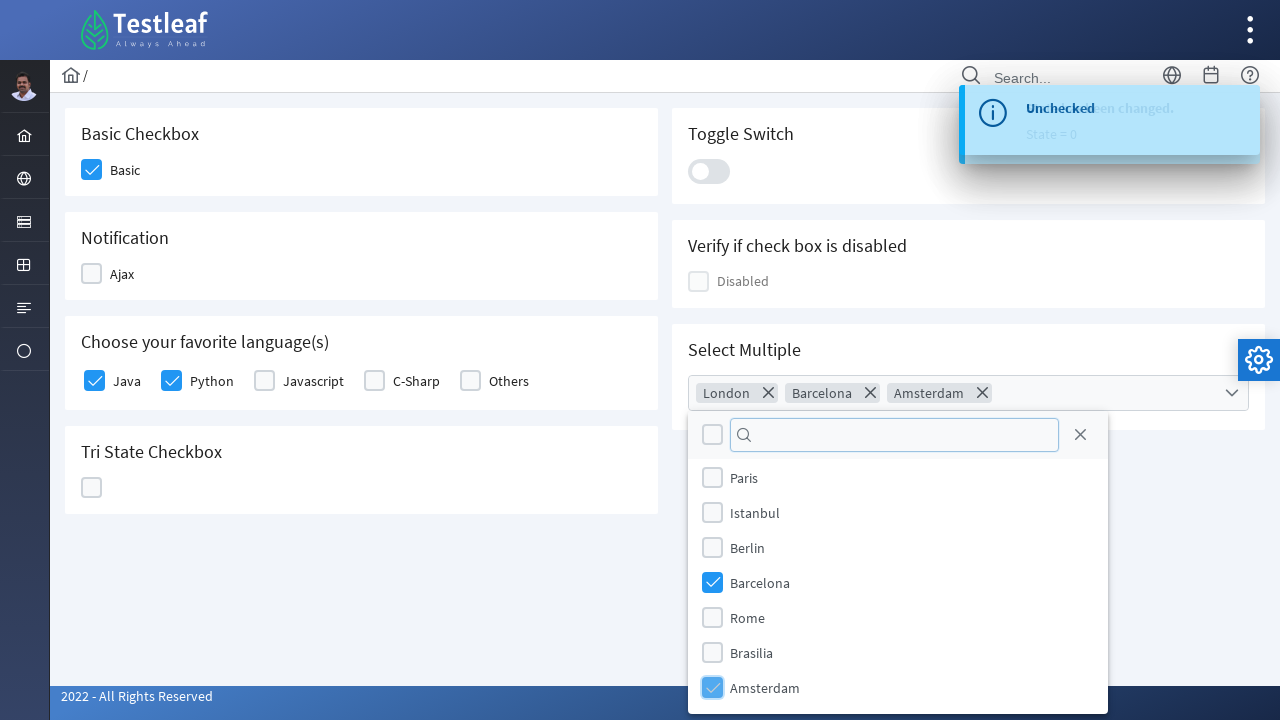

Closed multi-select dropdown at (1080, 435) on xpath=//*[@id='j_idt87:multiple_panel']/div[1]/div[2]/following::a[1]
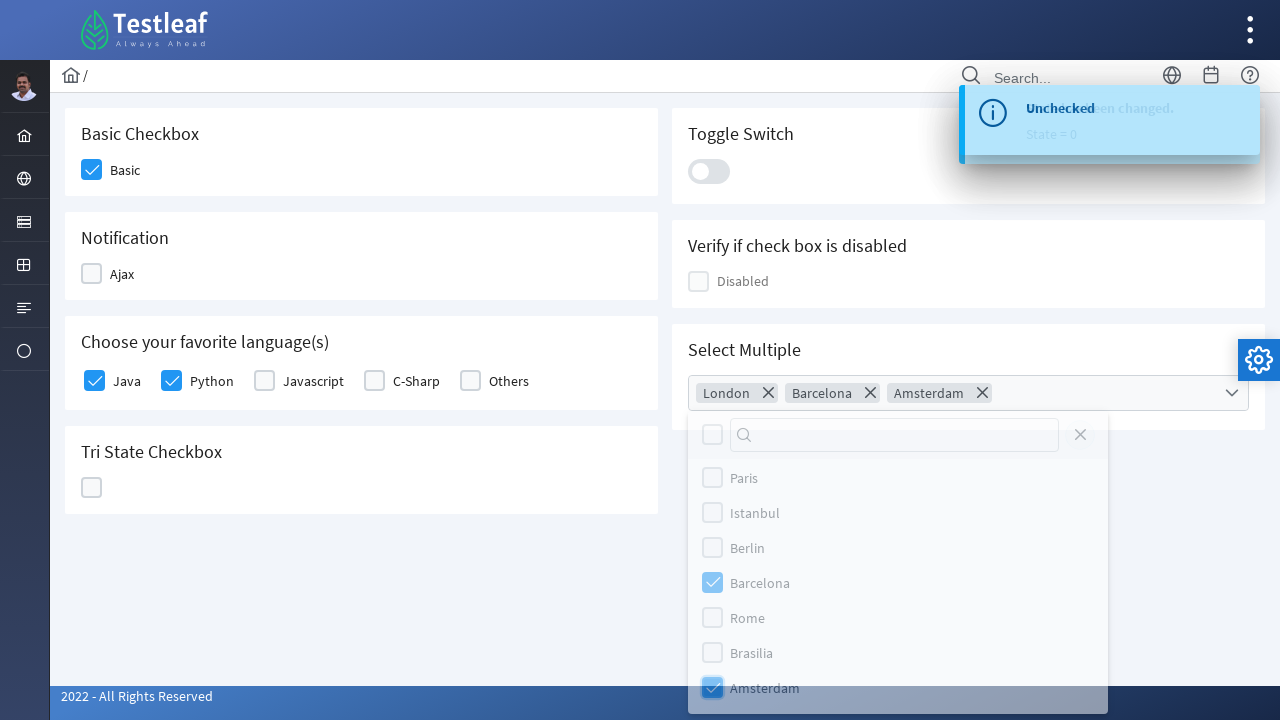

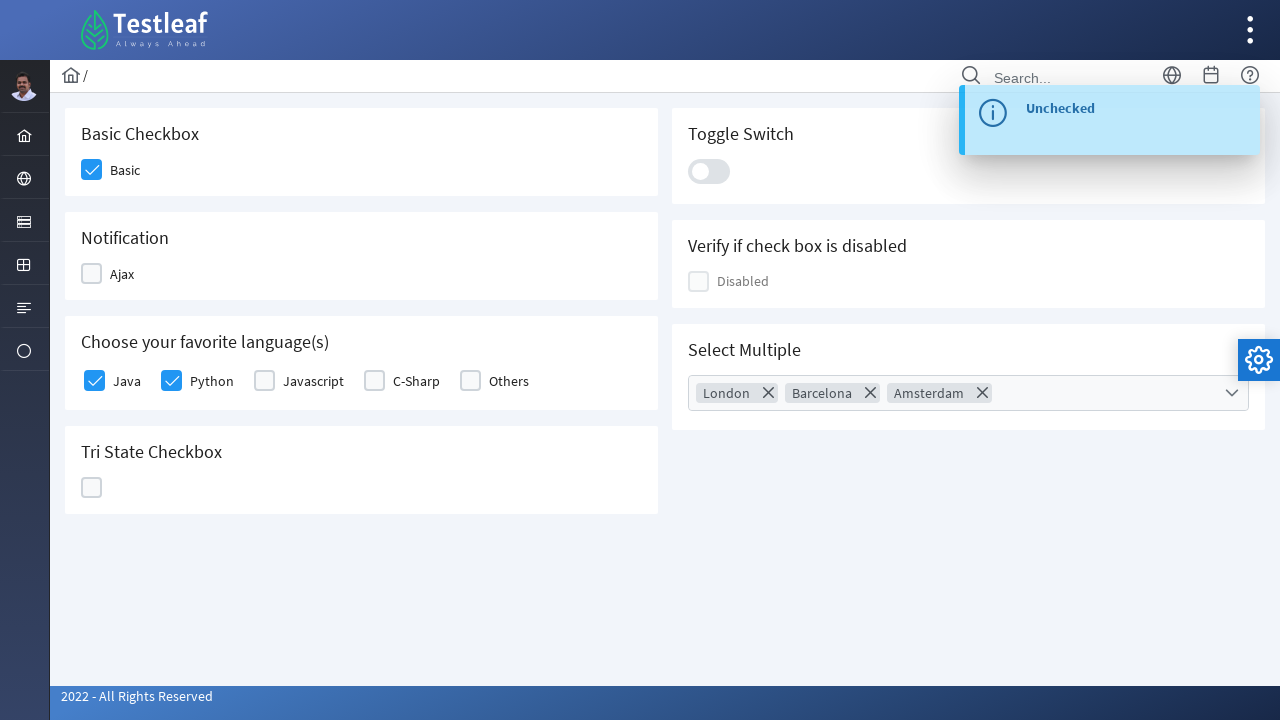